Tests popup window handling by opening a popup window, switching to it, extracting text, and closing it

Starting URL: https://omayo.blogspot.com/

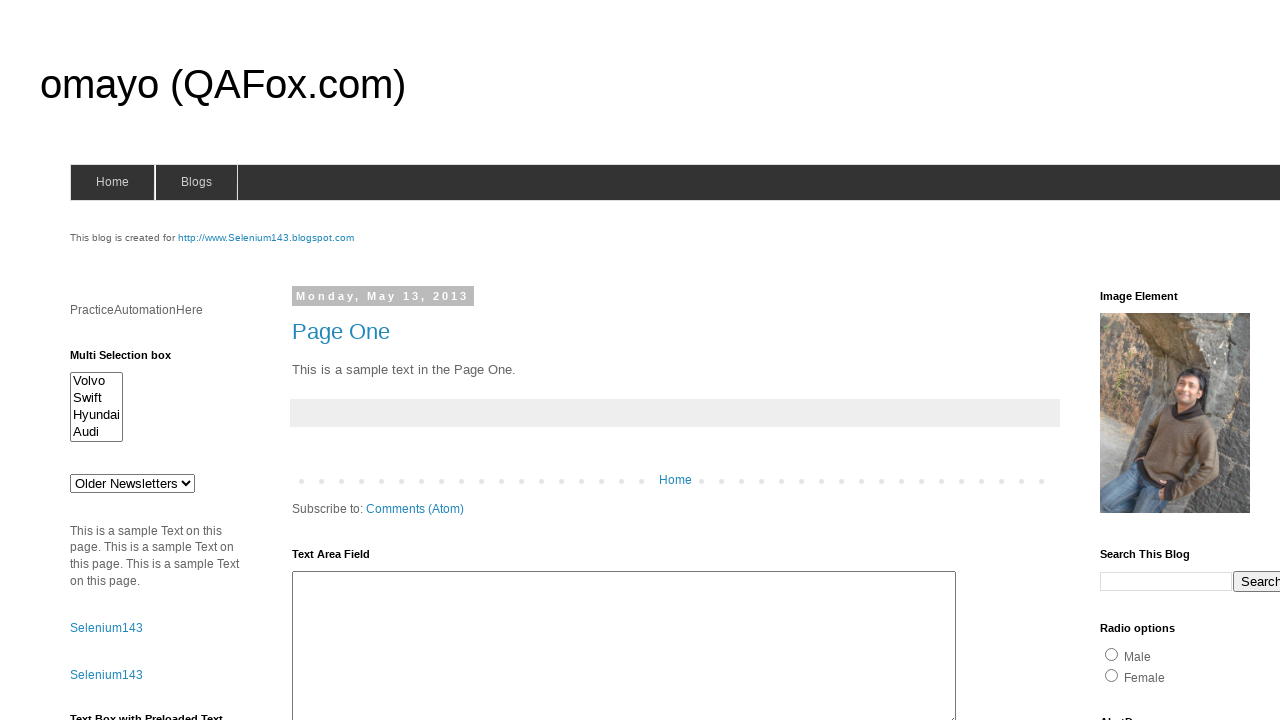

Clicked link to open popup window at (132, 360) on text='Open a popup window'
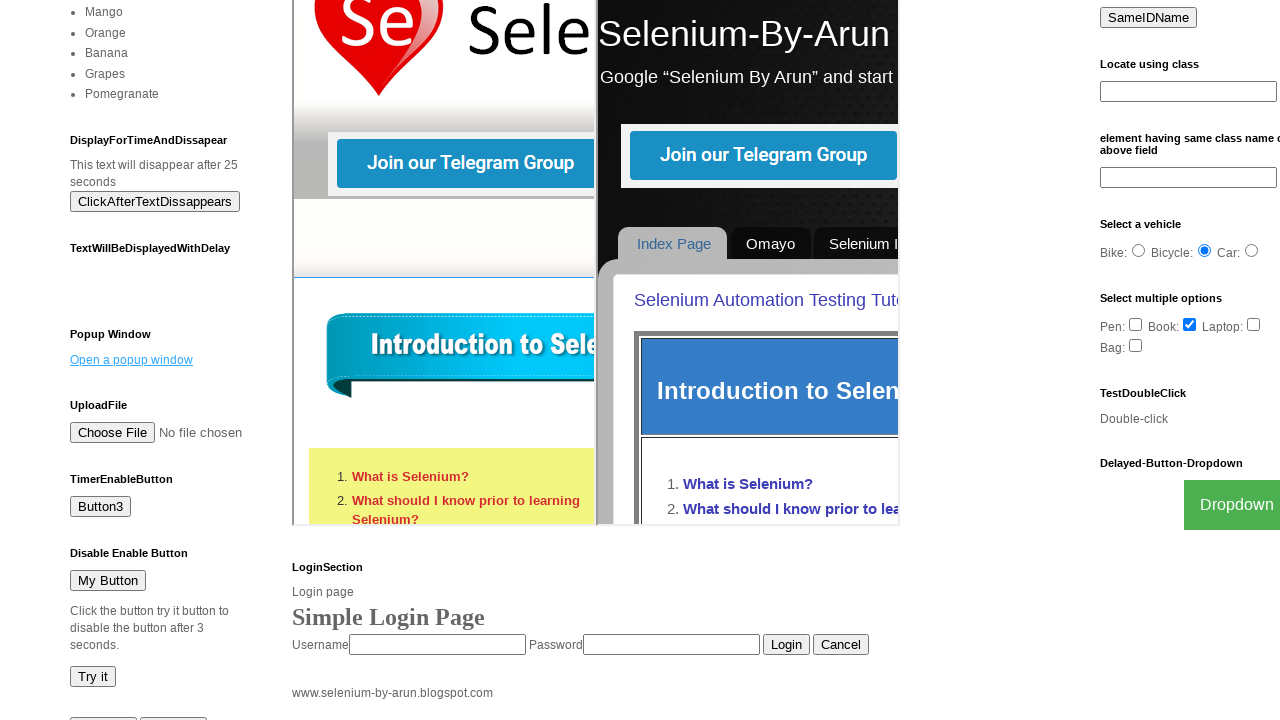

Popup window opened and captured
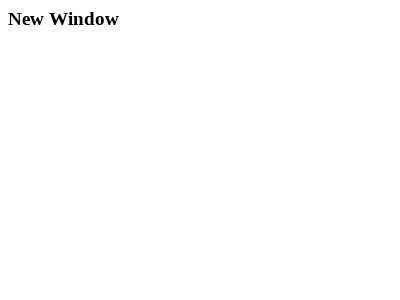

Popup window loaded
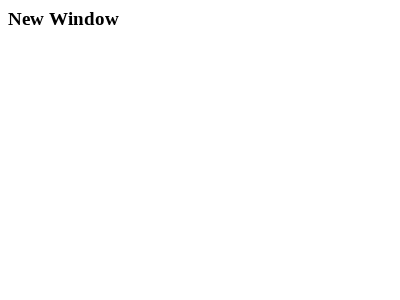

Verified popup window title is 'New Window'
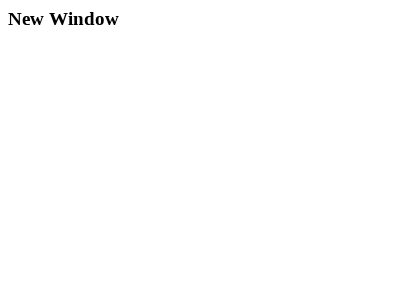

Extracted text from h3 element: 'New Window'
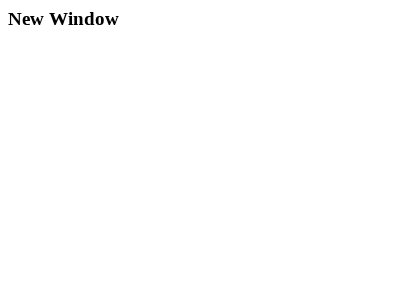

Closed popup window
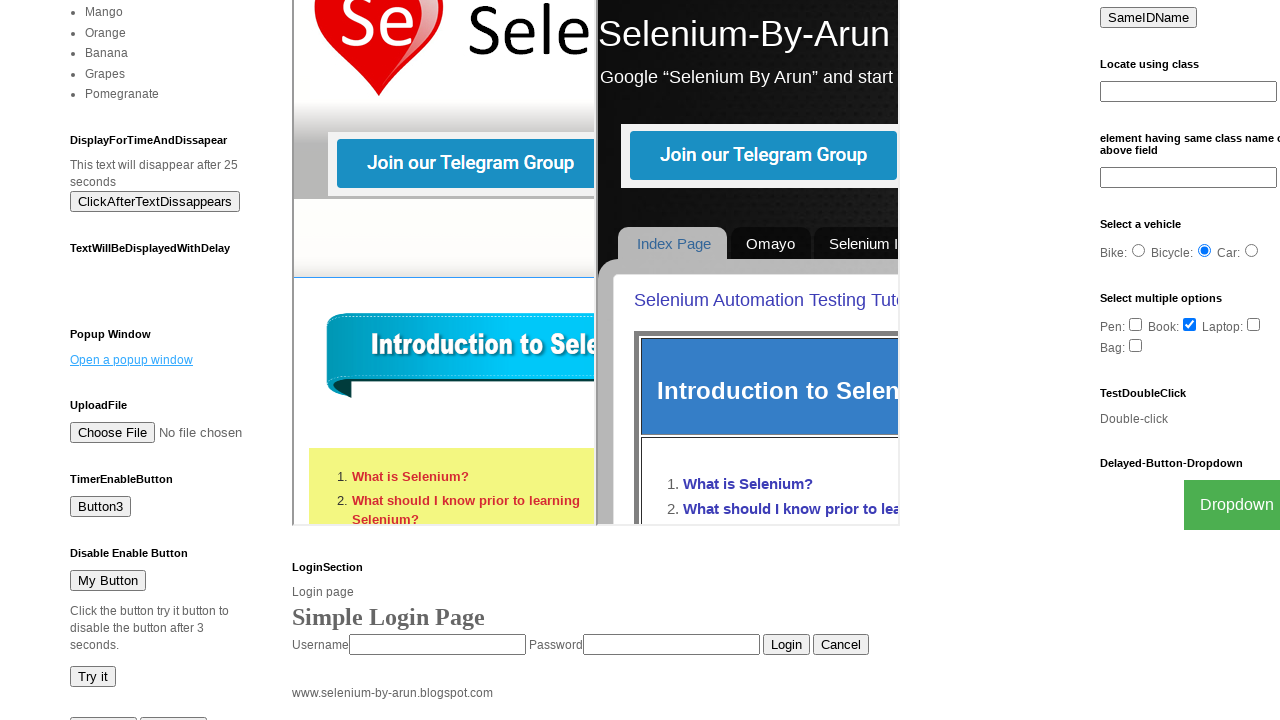

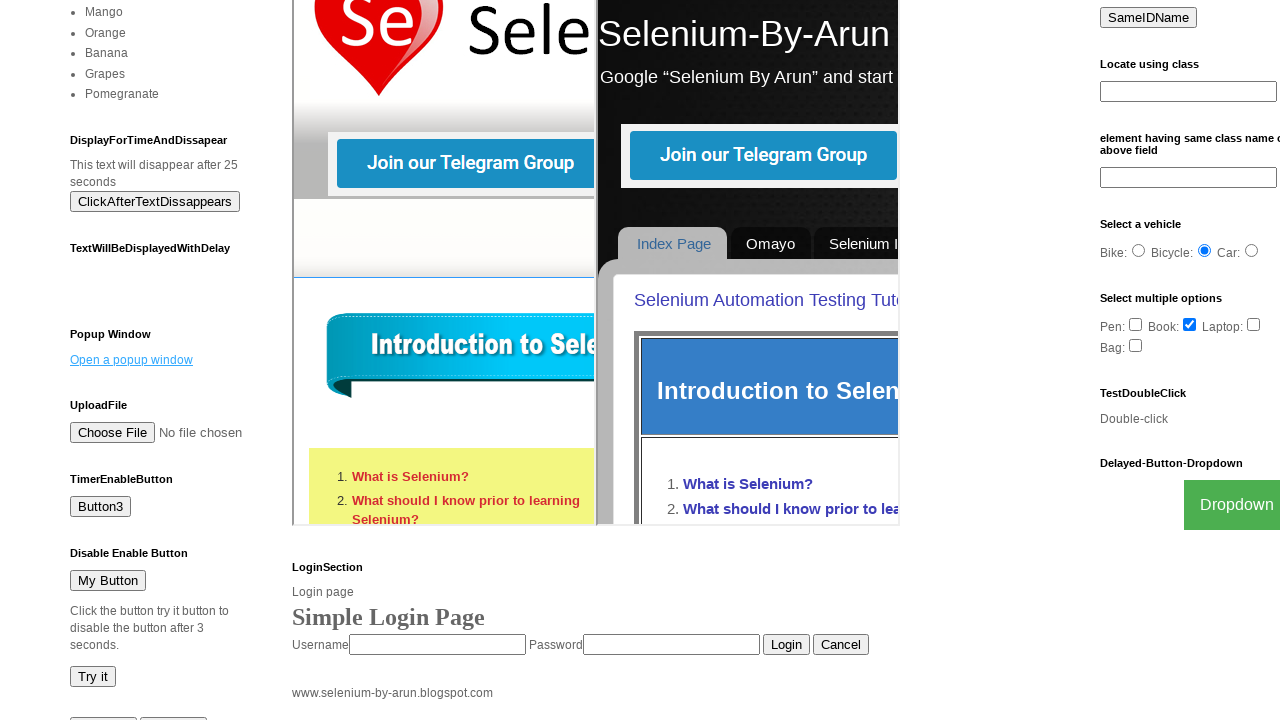